Tests the Elements Text Box form on demoqa.com by clicking through to the Text Box section, filling in name, email, and address fields, submitting the form, and verifying the output displays correctly.

Starting URL: https://demoqa.com/

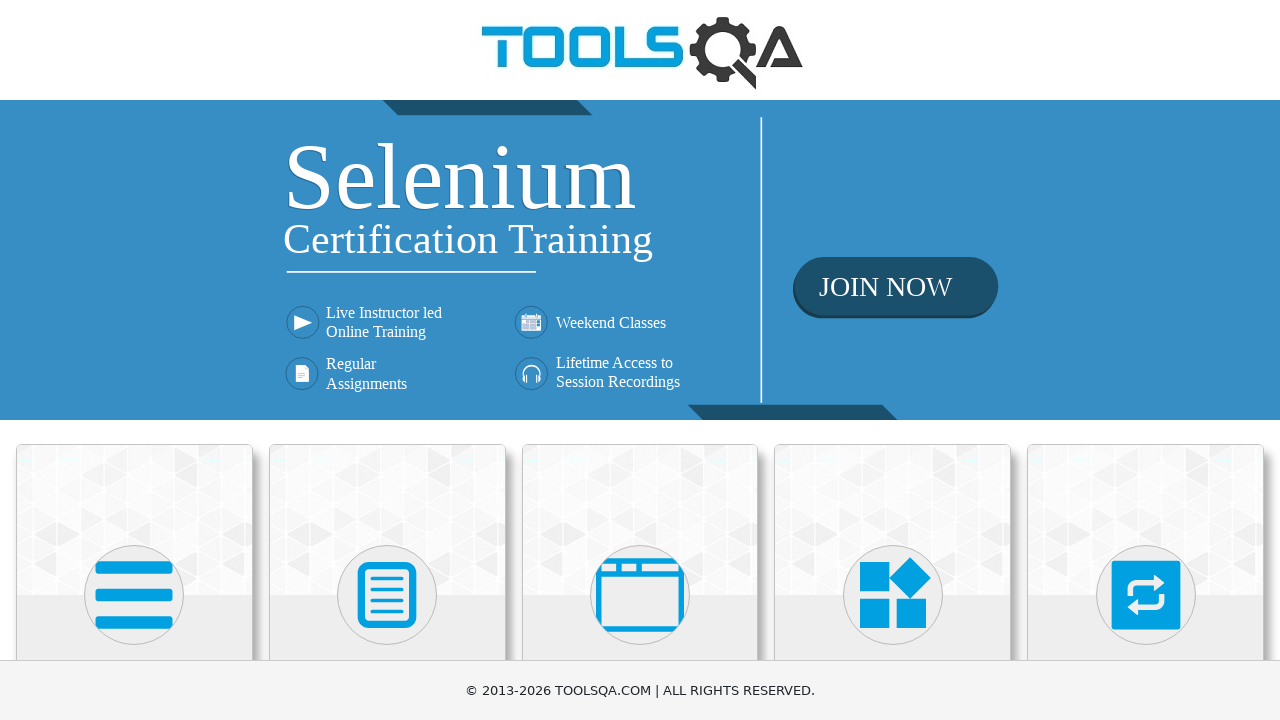

Clicked on Elements card at (134, 360) on xpath=//h5[text()='Elements']
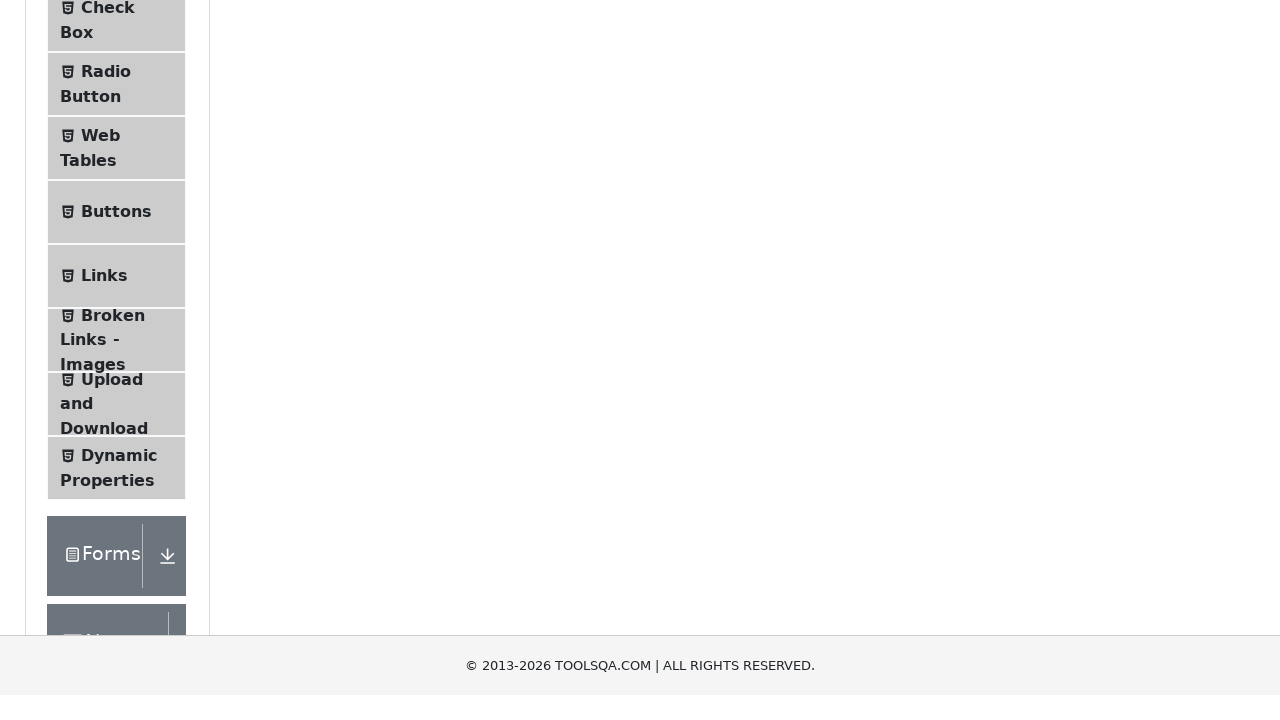

Clicked on Text Box menu item at (119, 261) on xpath=//span[text()='Text Box']
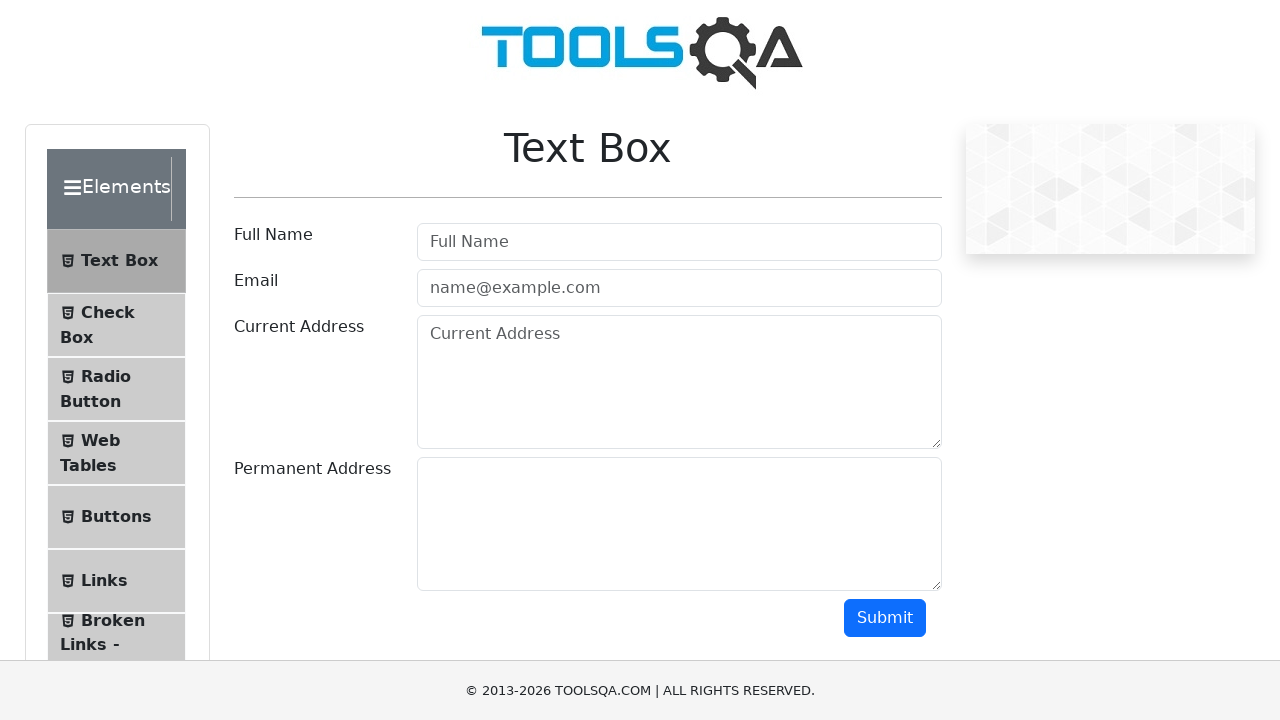

Filled in username field with 'Maksim' on #userName
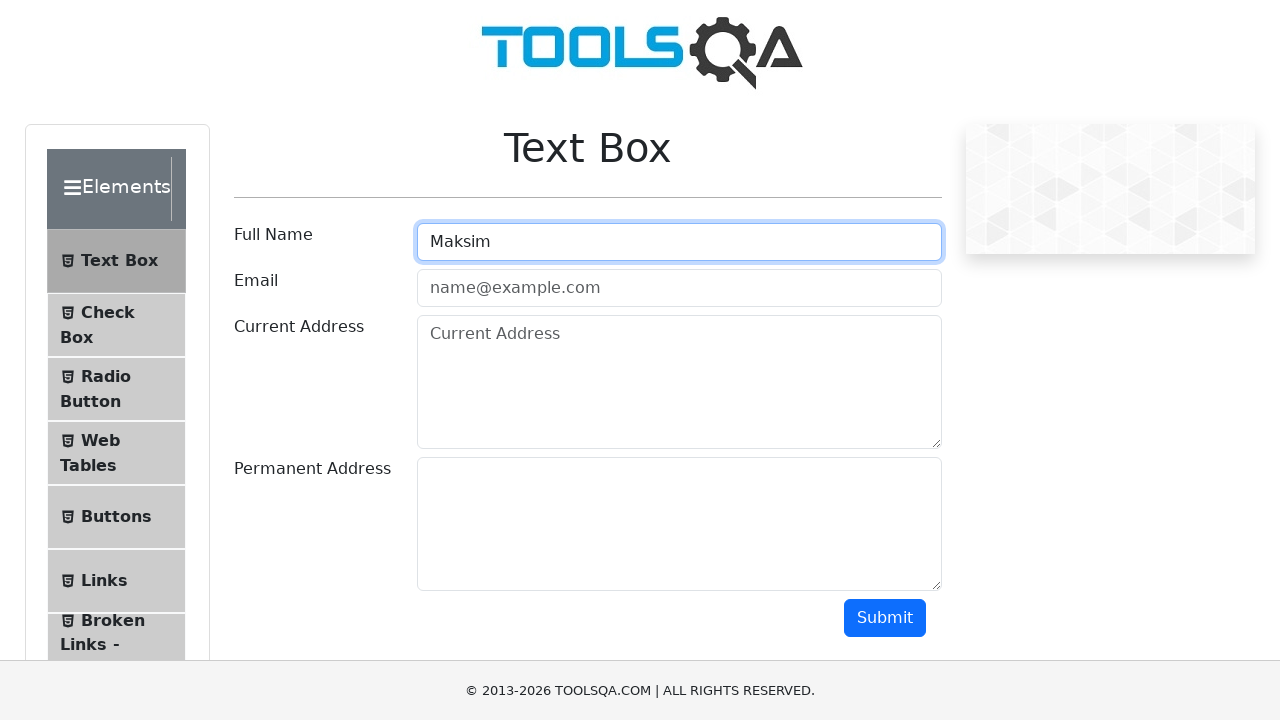

Filled in email field with 'Maksim@test.com' on #userEmail
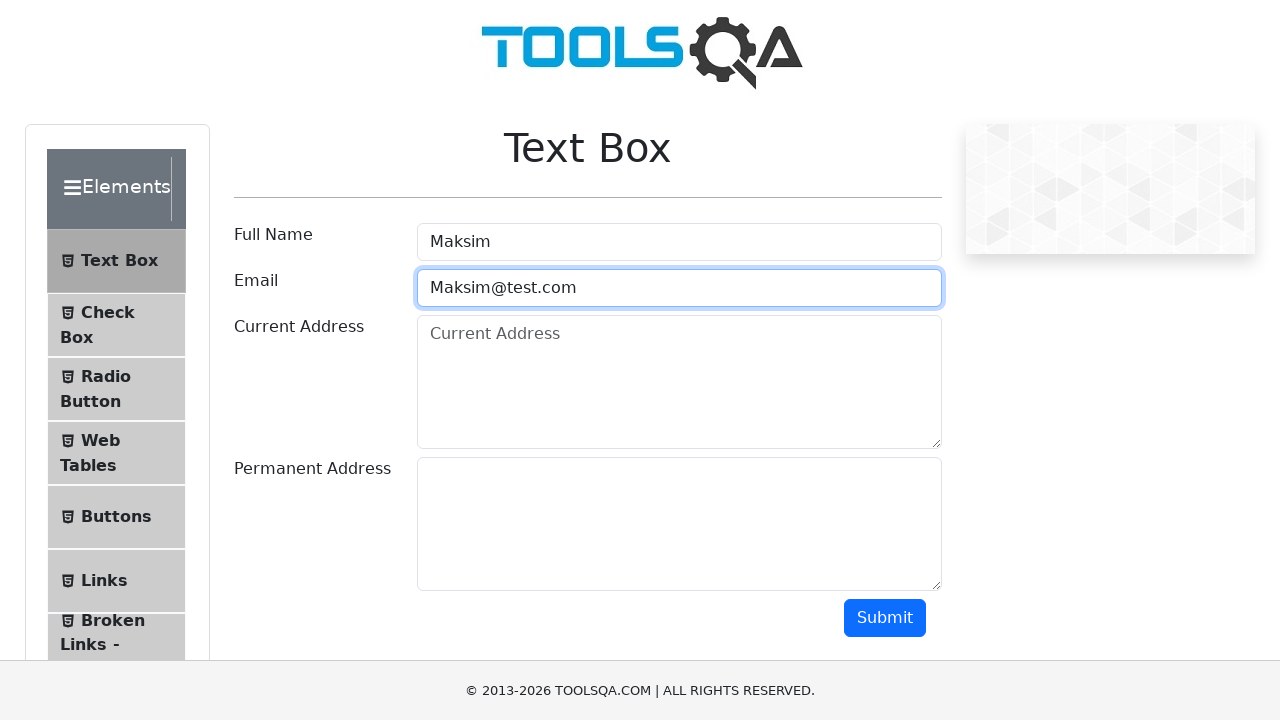

Filled in current address field with 'Saint-Petersburg' on #currentAddress
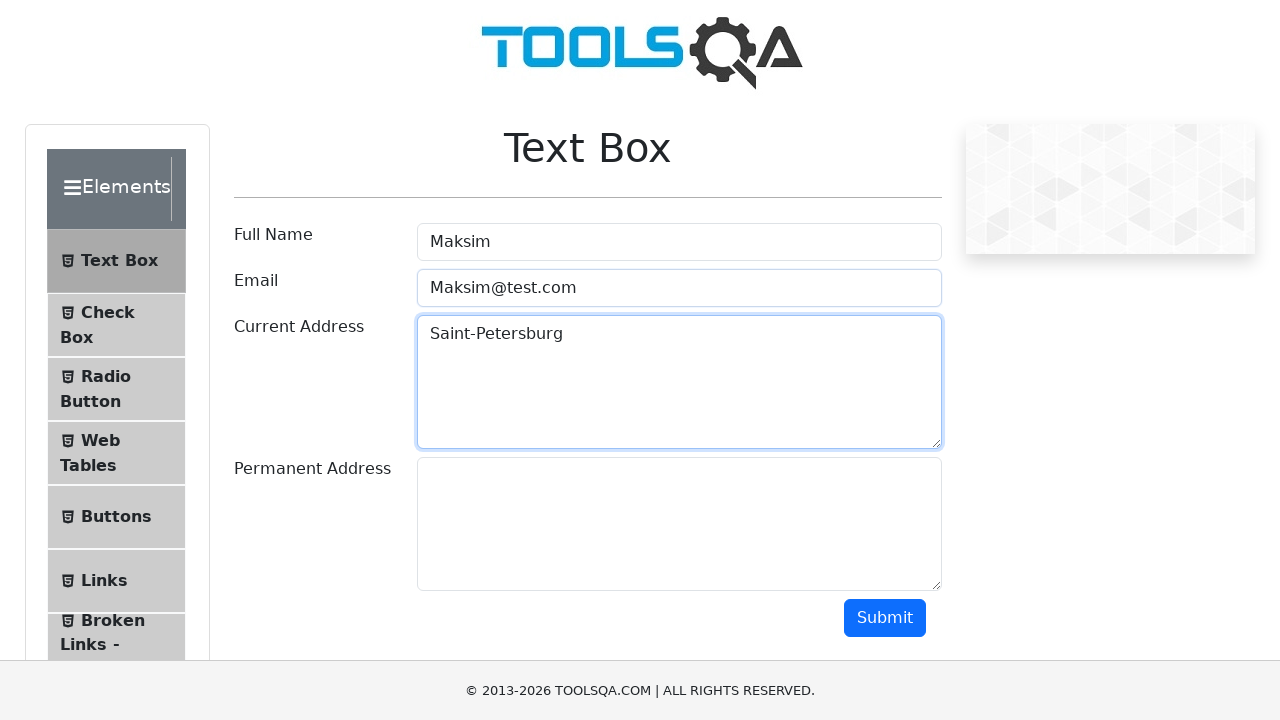

Clicked the submit button at (885, 618) on #submit
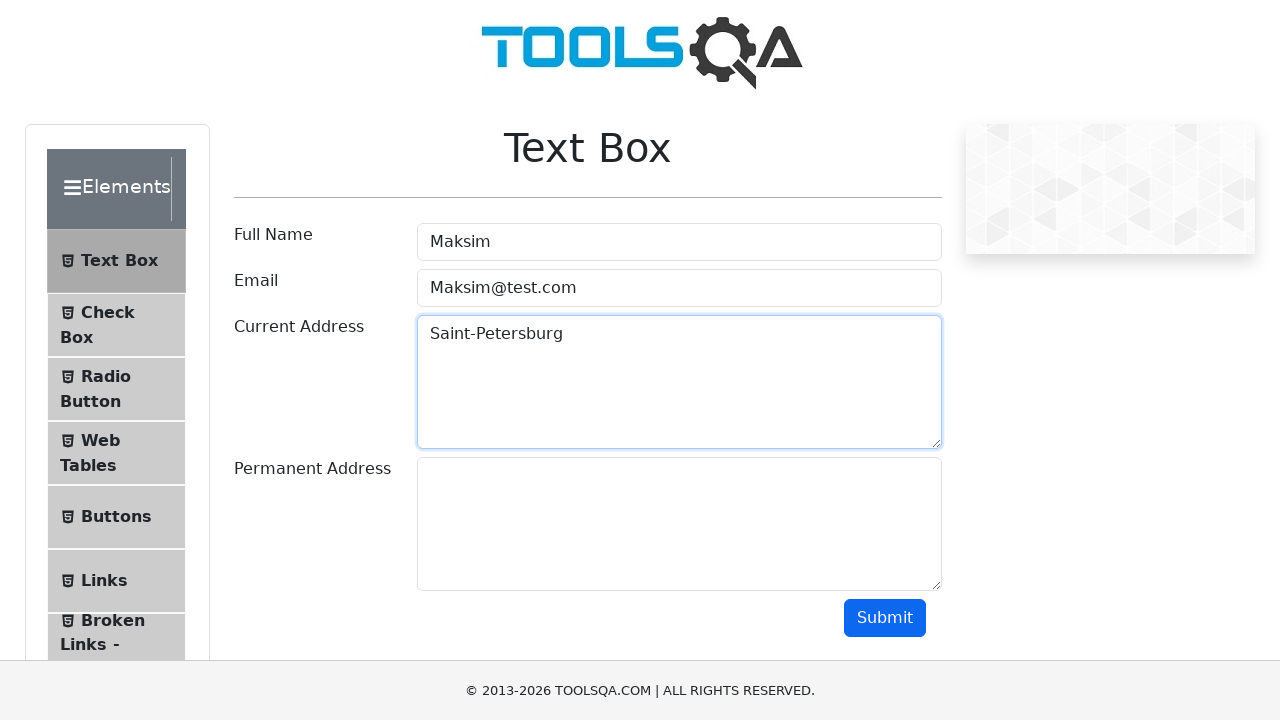

Form output appeared with results
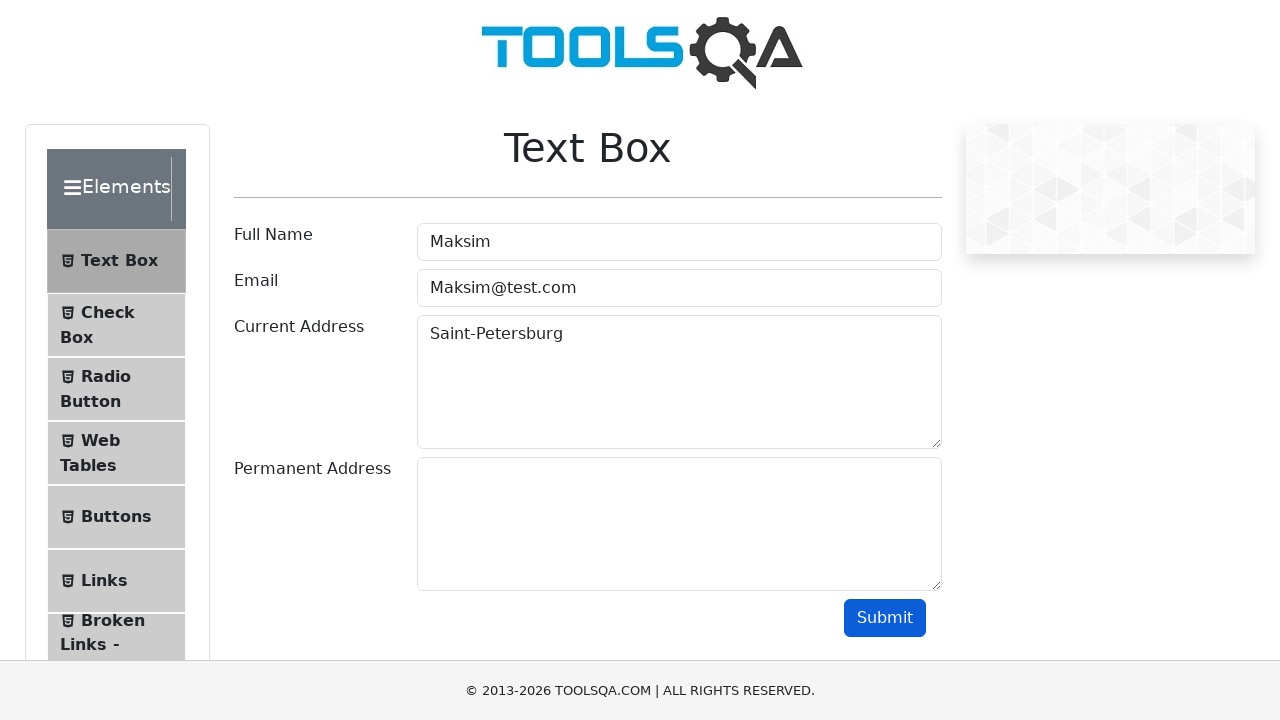

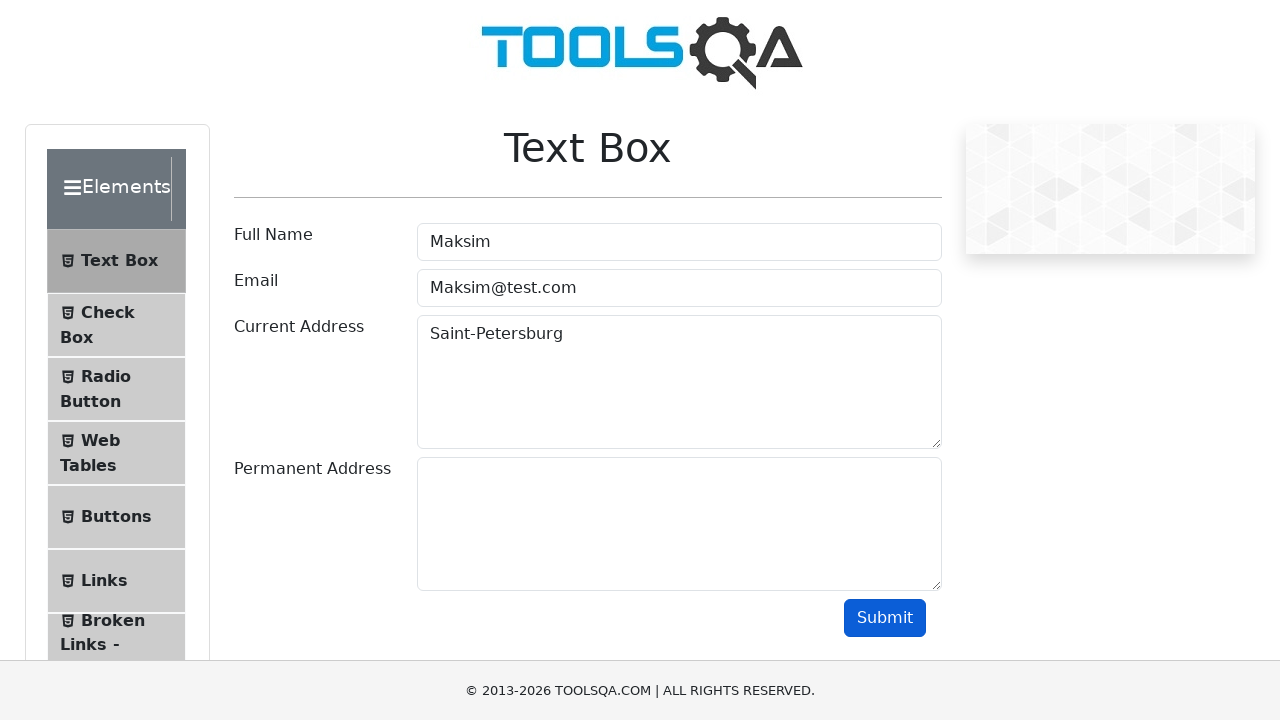